Navigates to the Demoblaze e-commerce demo site and verifies that the Sony Xperia Z5 product is displayed with its price information.

Starting URL: https://www.demoblaze.com/

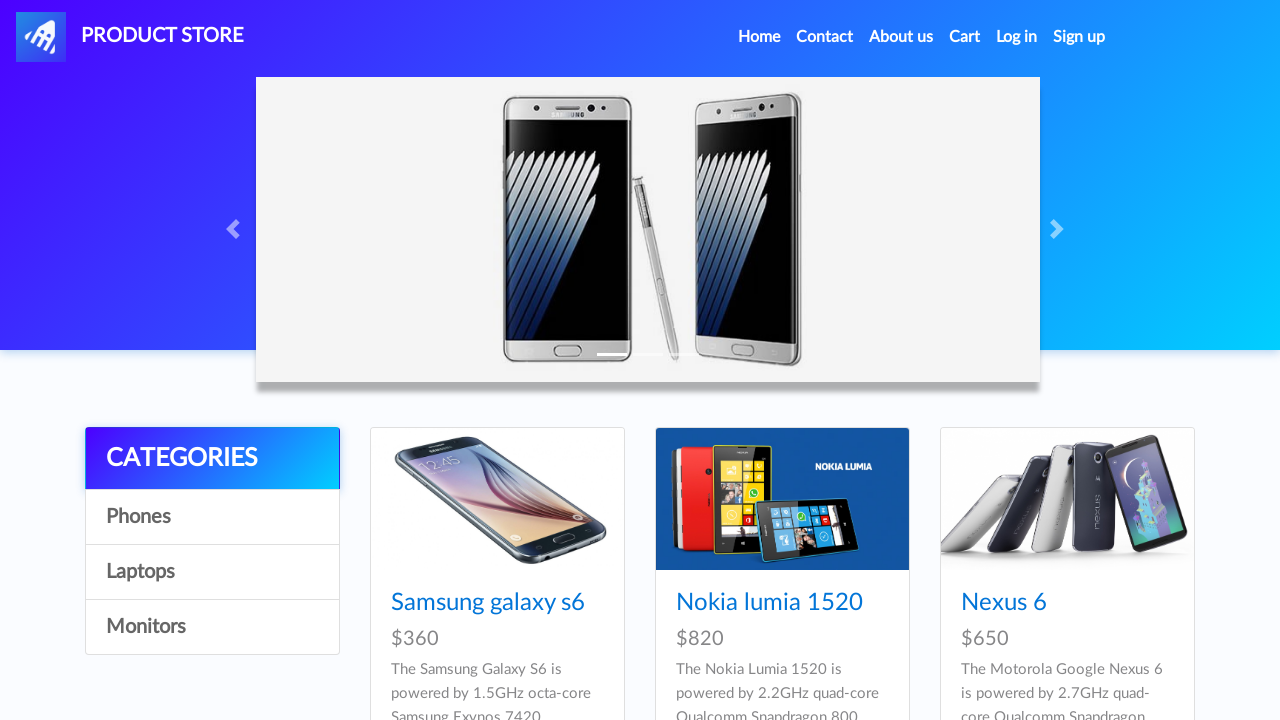

Waited for Sony Xperia Z5 product link to be in DOM
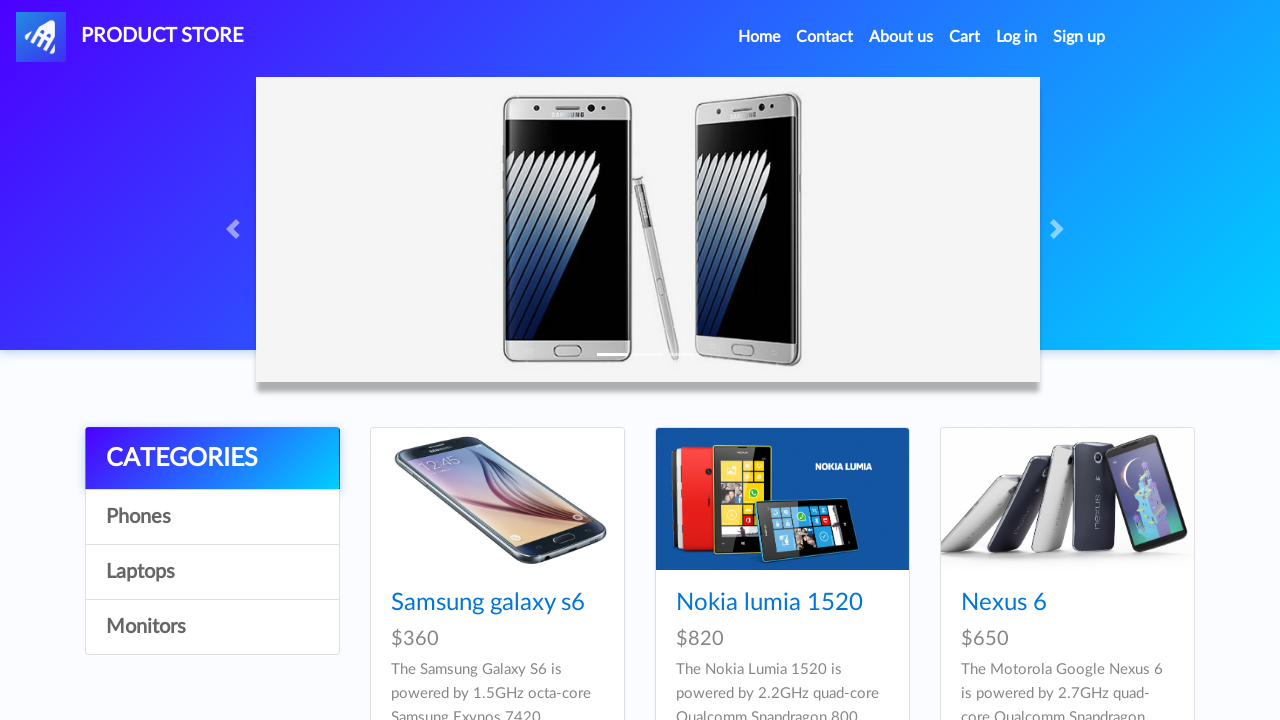

Sony Xperia Z5 product link is now visible
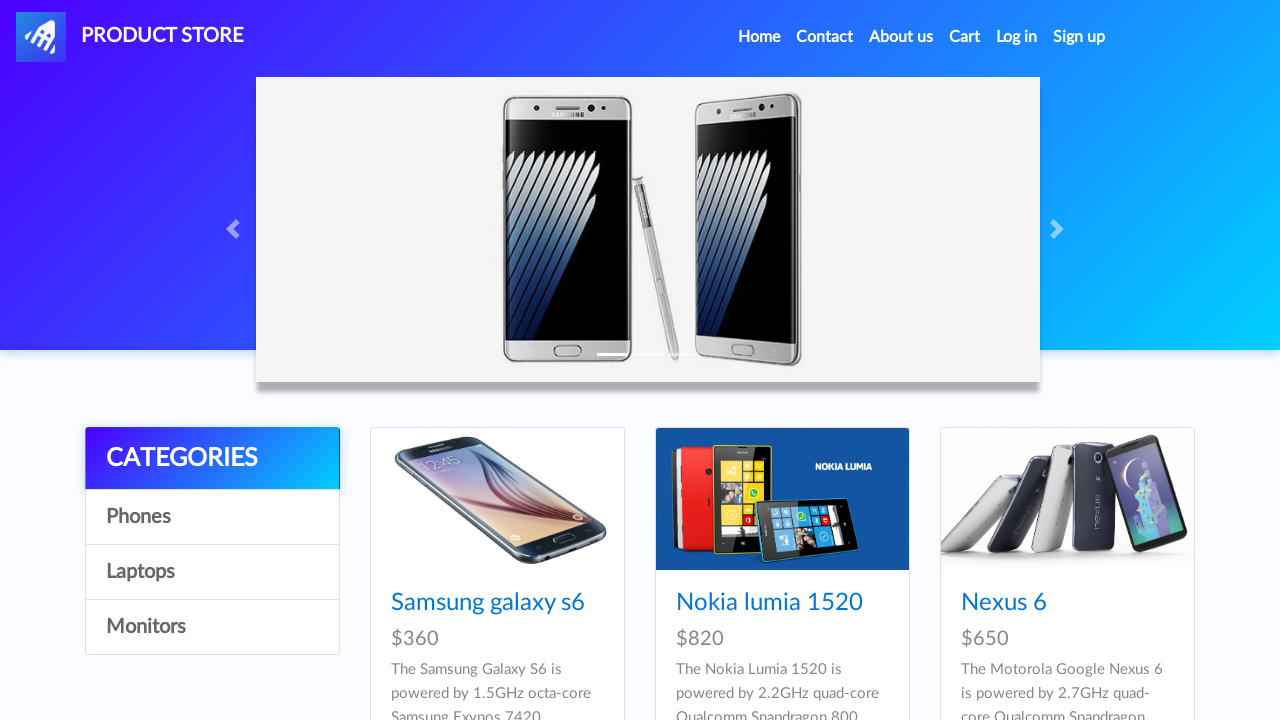

Sony Xperia Z5 product price element is now visible
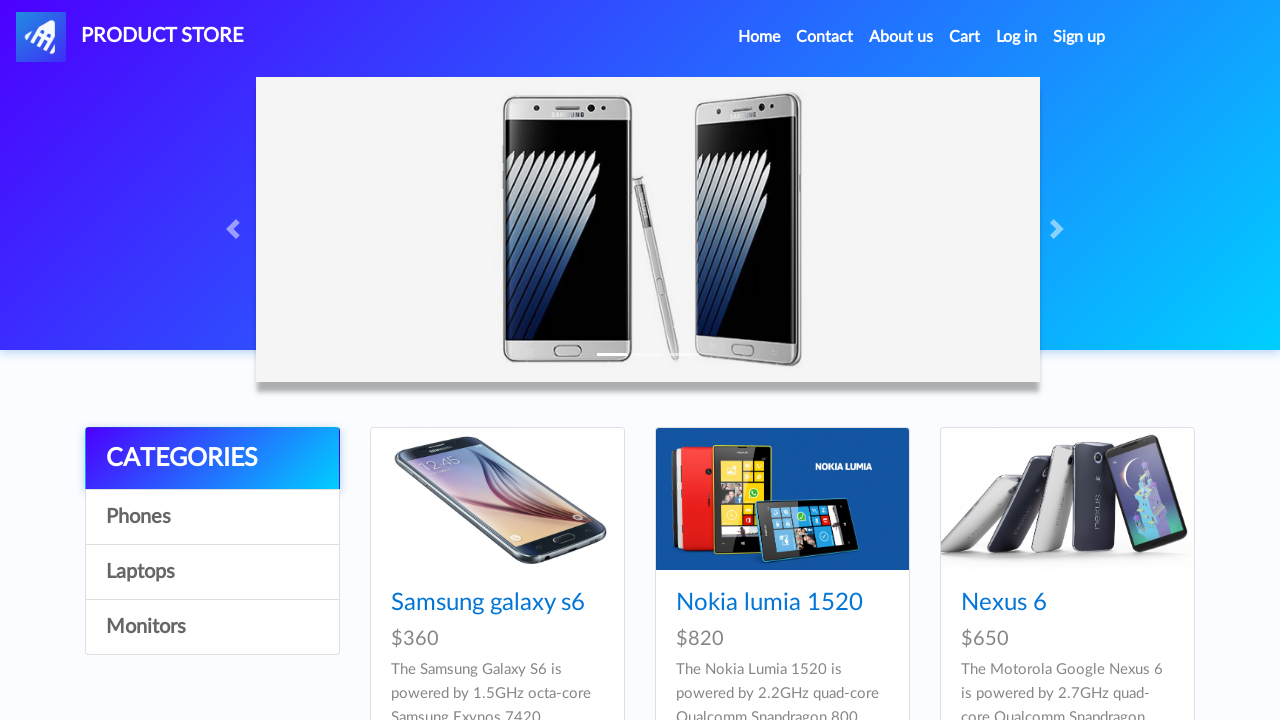

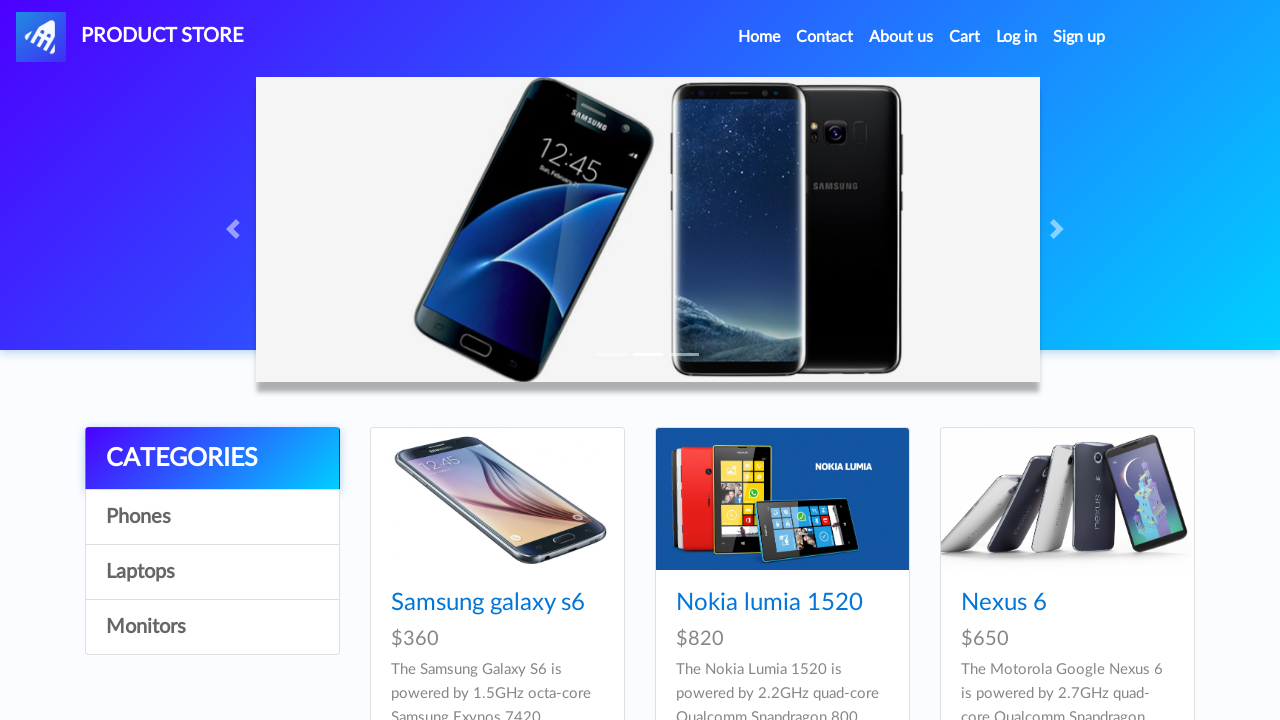